Tests exit intent modal by moving mouse outside the viewport to trigger the modal popup.

Starting URL: http://the-internet.herokuapp.com/exit_intent

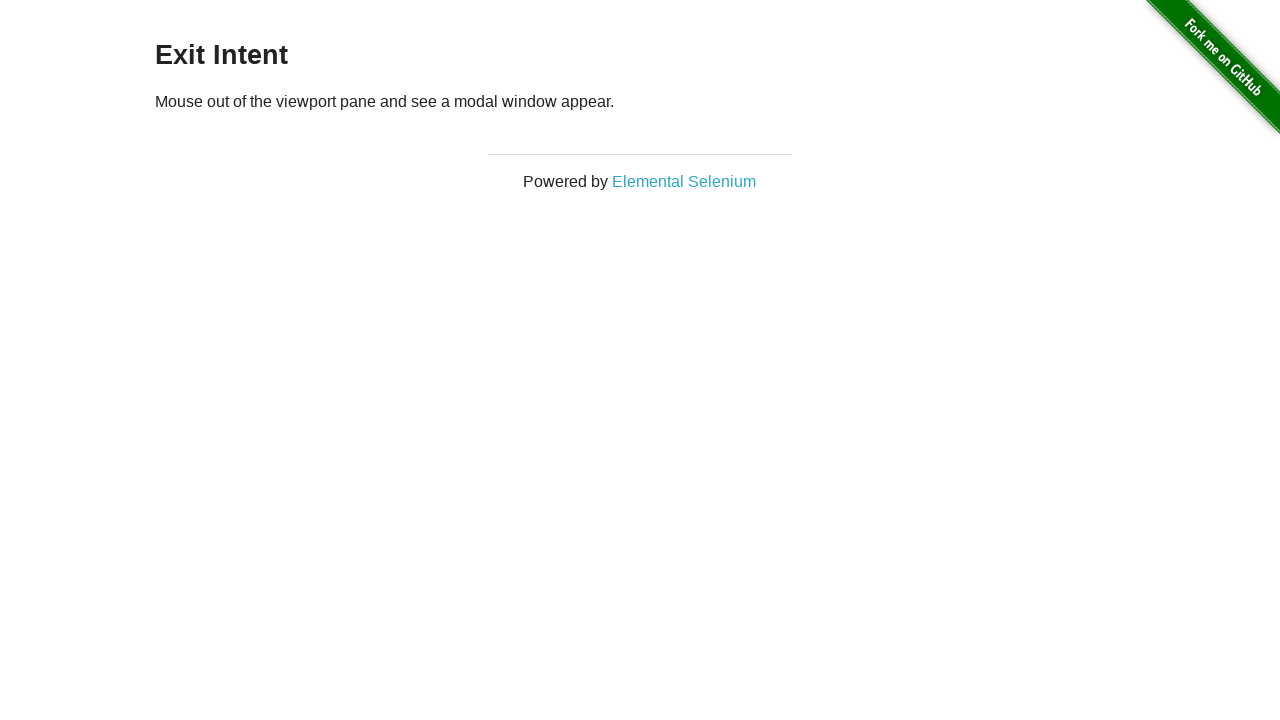

Moved mouse to viewport edge at coordinates (500, 0) at (500, 0)
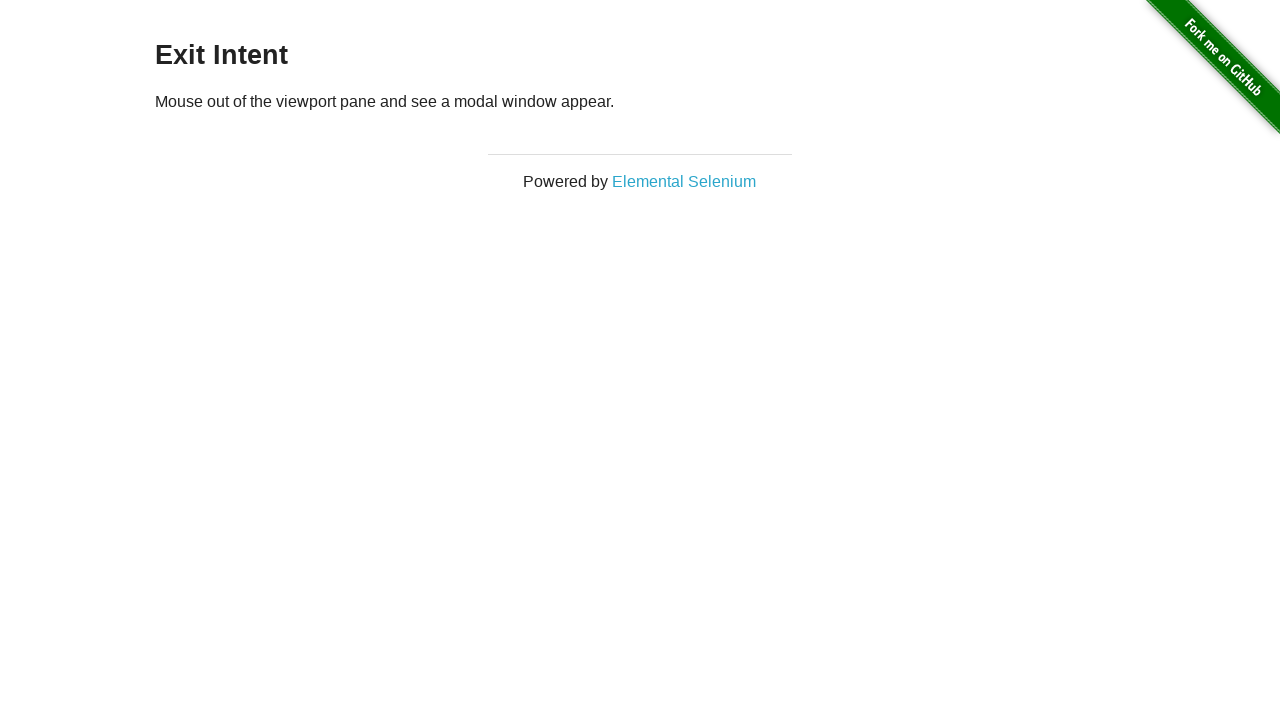

Moved mouse outside viewport at coordinates (500, -100) to trigger exit intent at (500, -100)
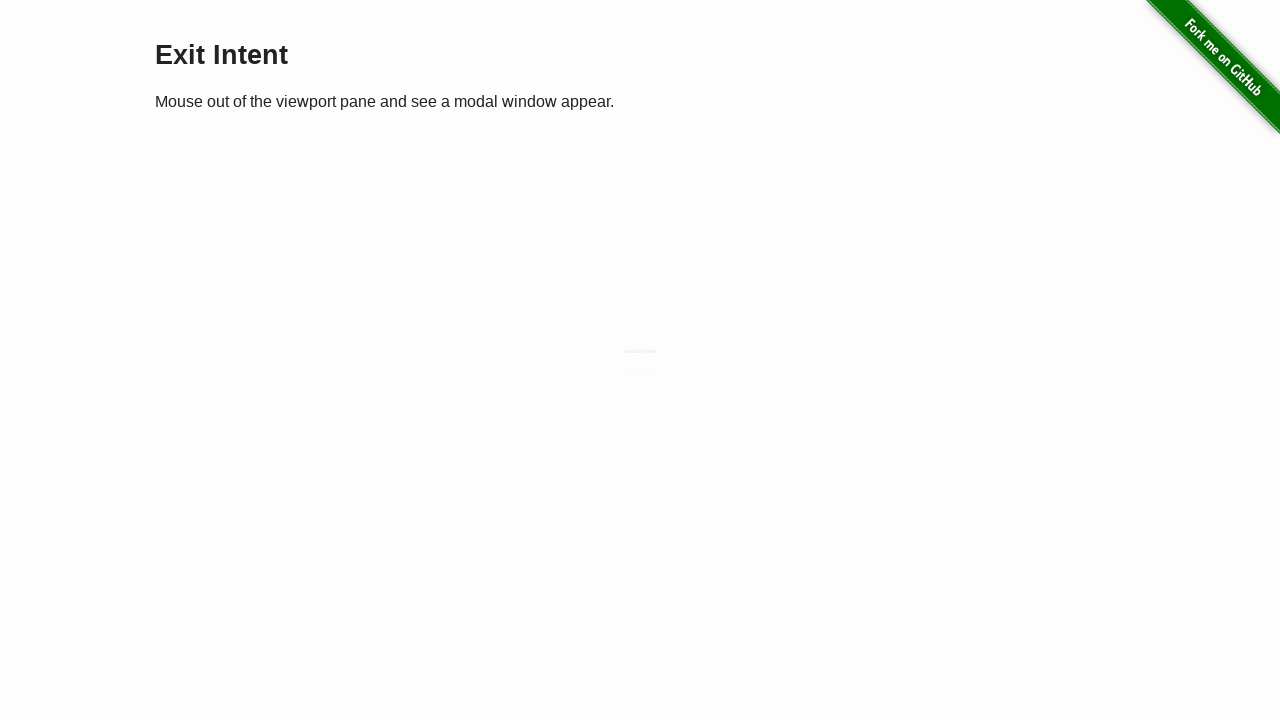

Exit intent modal appeared with .modal-body selector
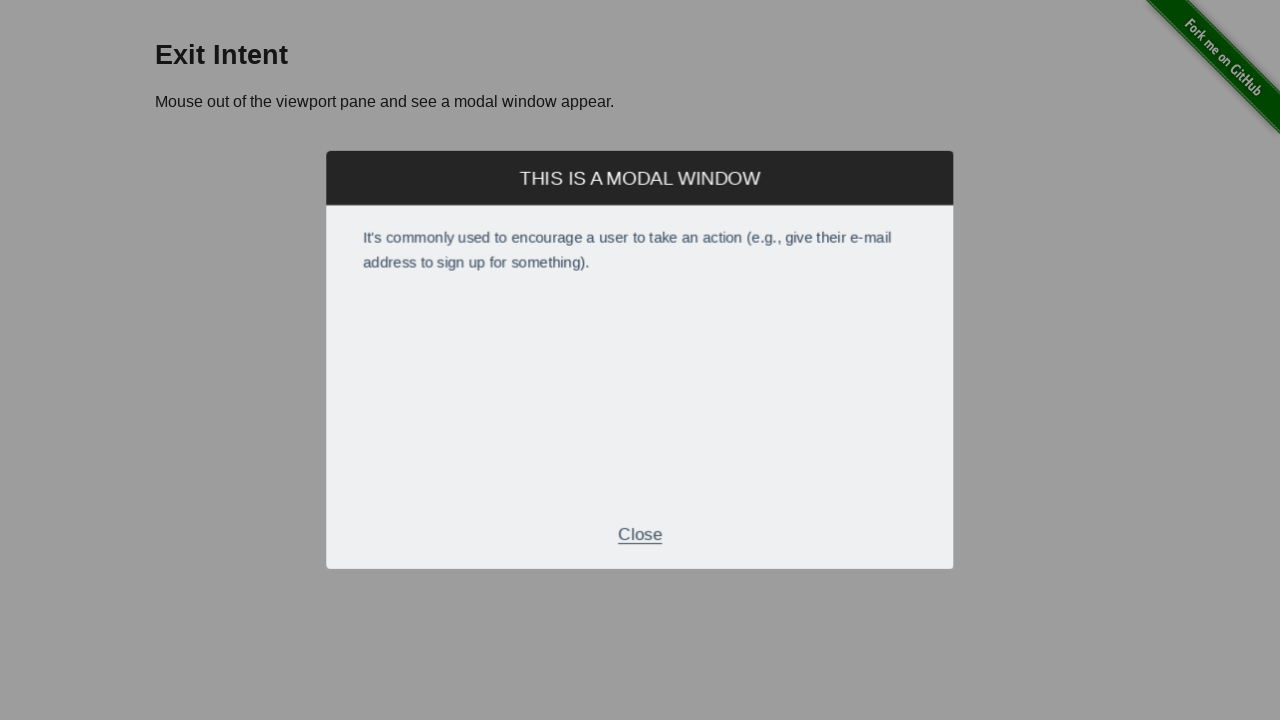

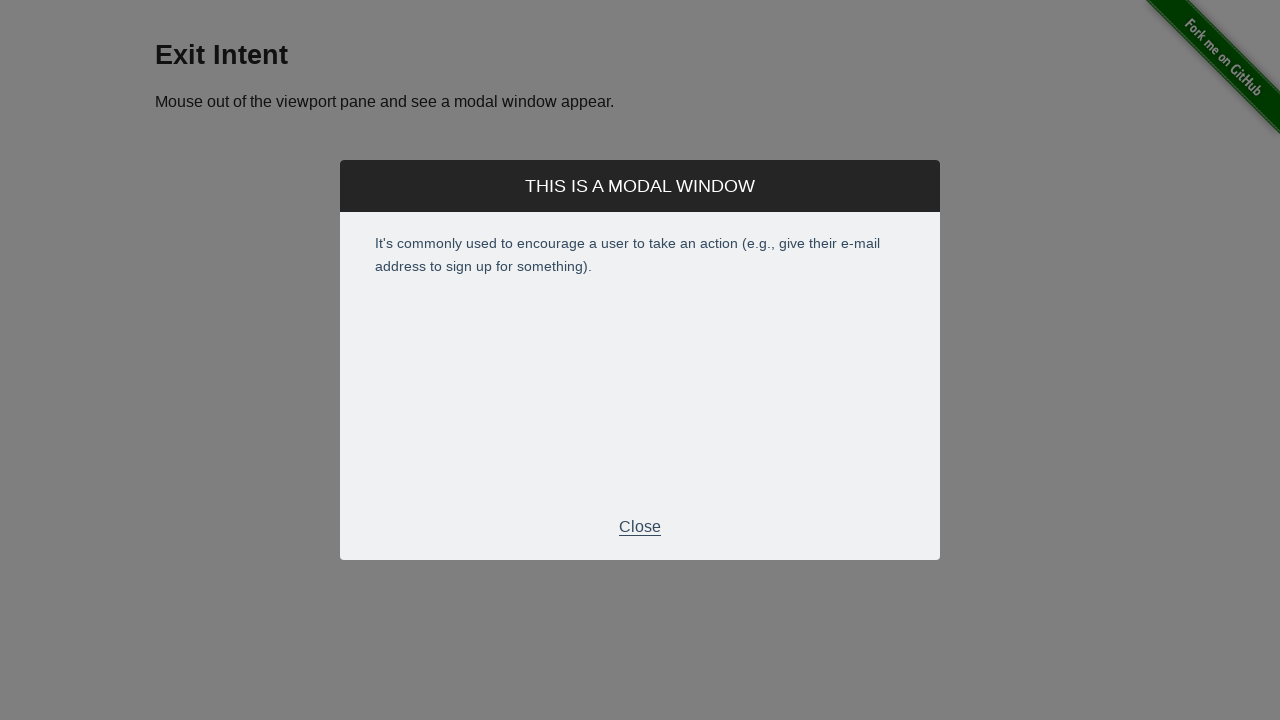